Tests child window handling by clicking a link that opens a new window/tab, extracting text content from the child window, and using that extracted domain text to fill a field on the parent page.

Starting URL: https://rahulshettyacademy.com/loginpagePractise/

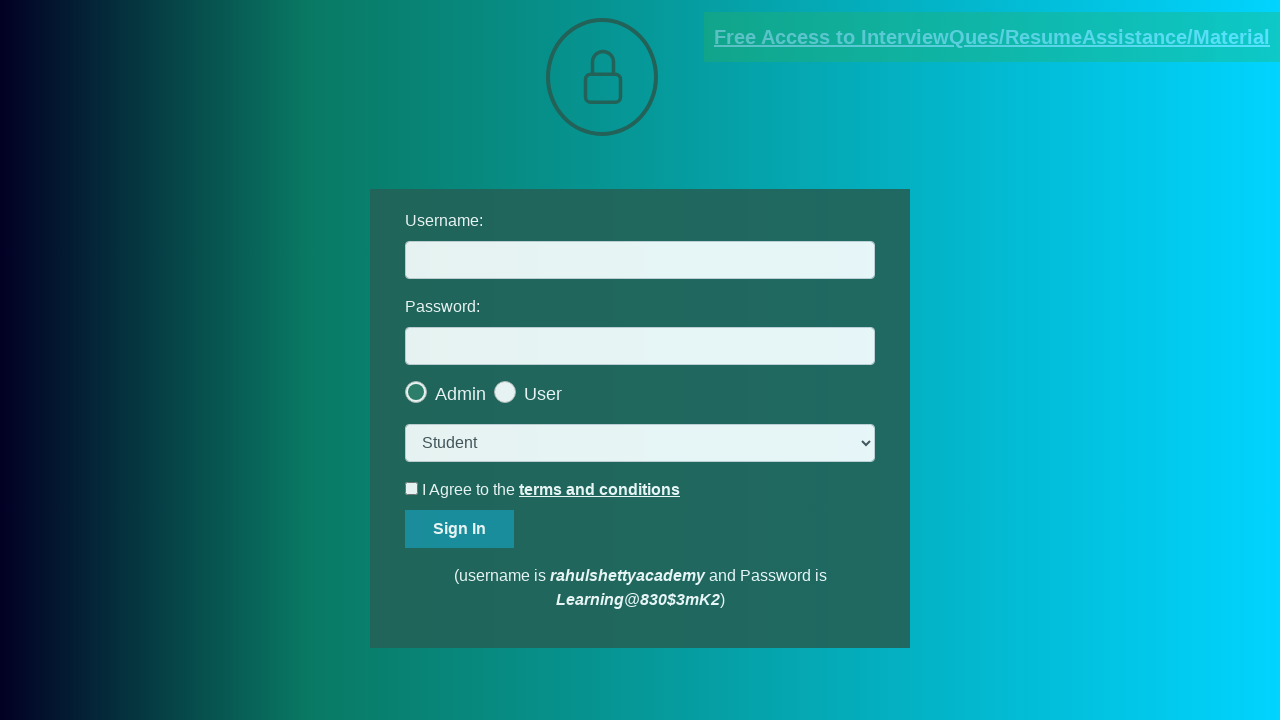

Clicked documents-request link to open child window at (992, 37) on [href*='documents-request']
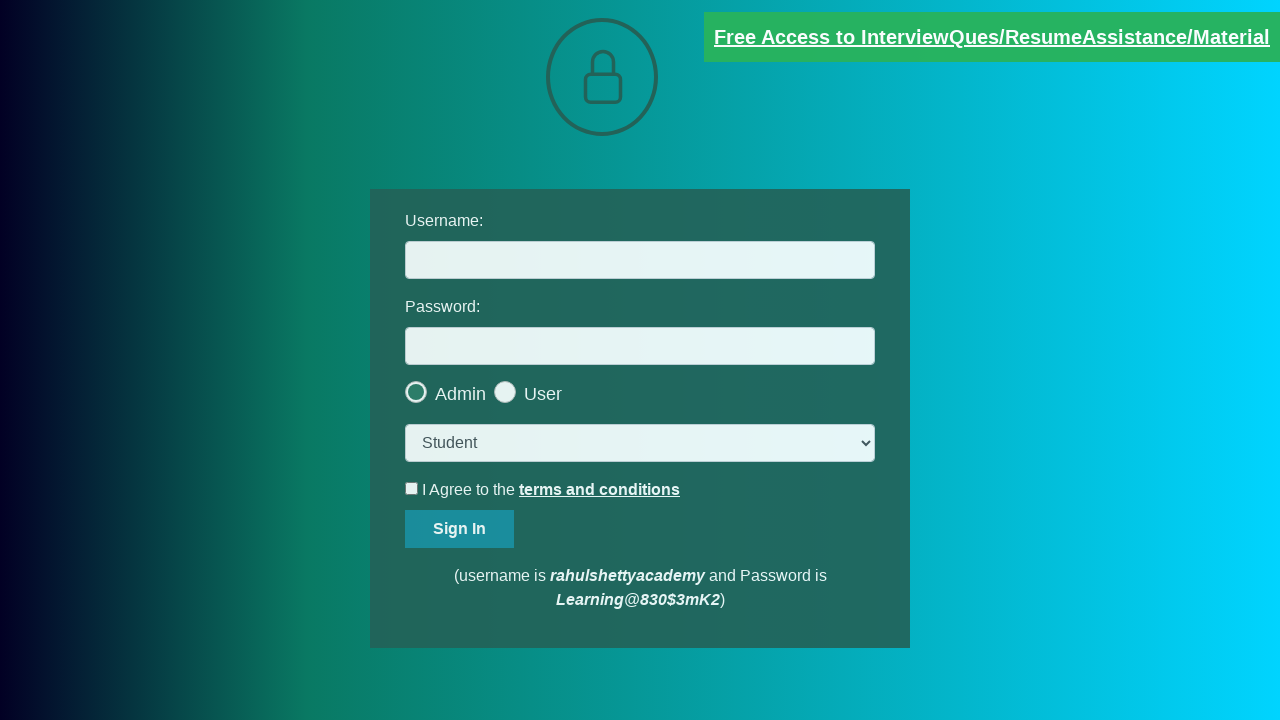

Child window/page opened and captured
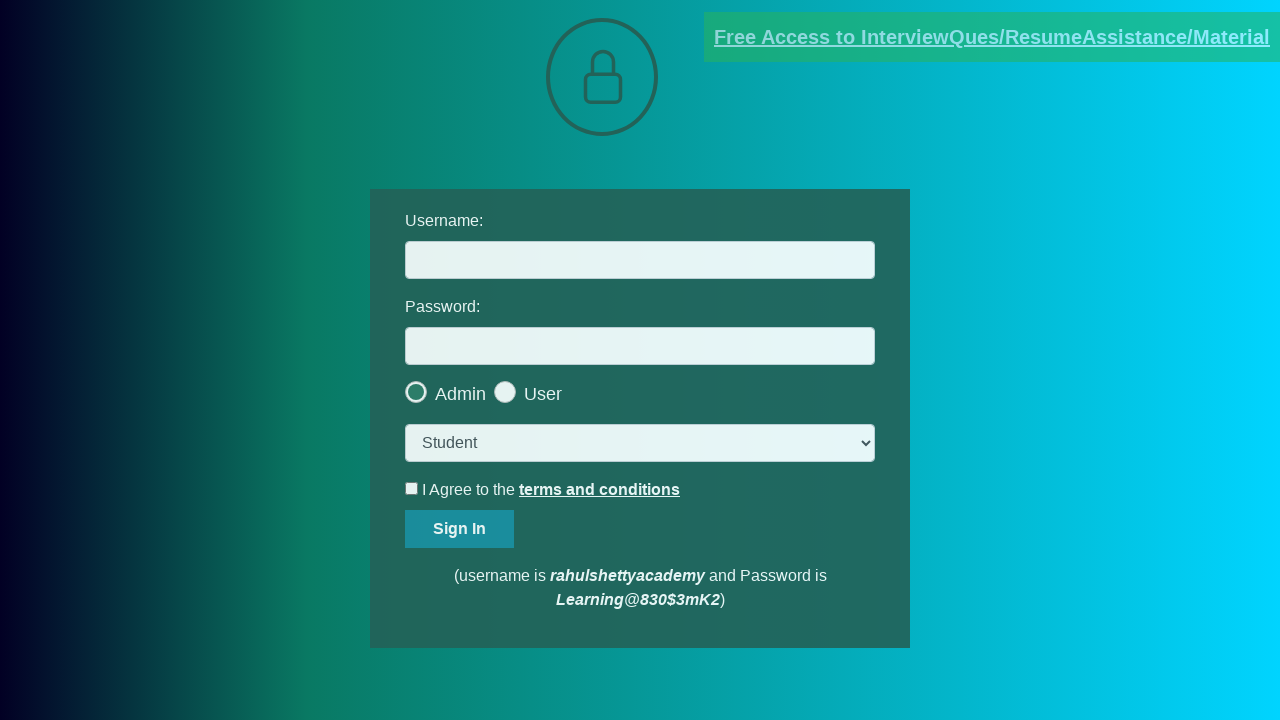

Child page fully loaded
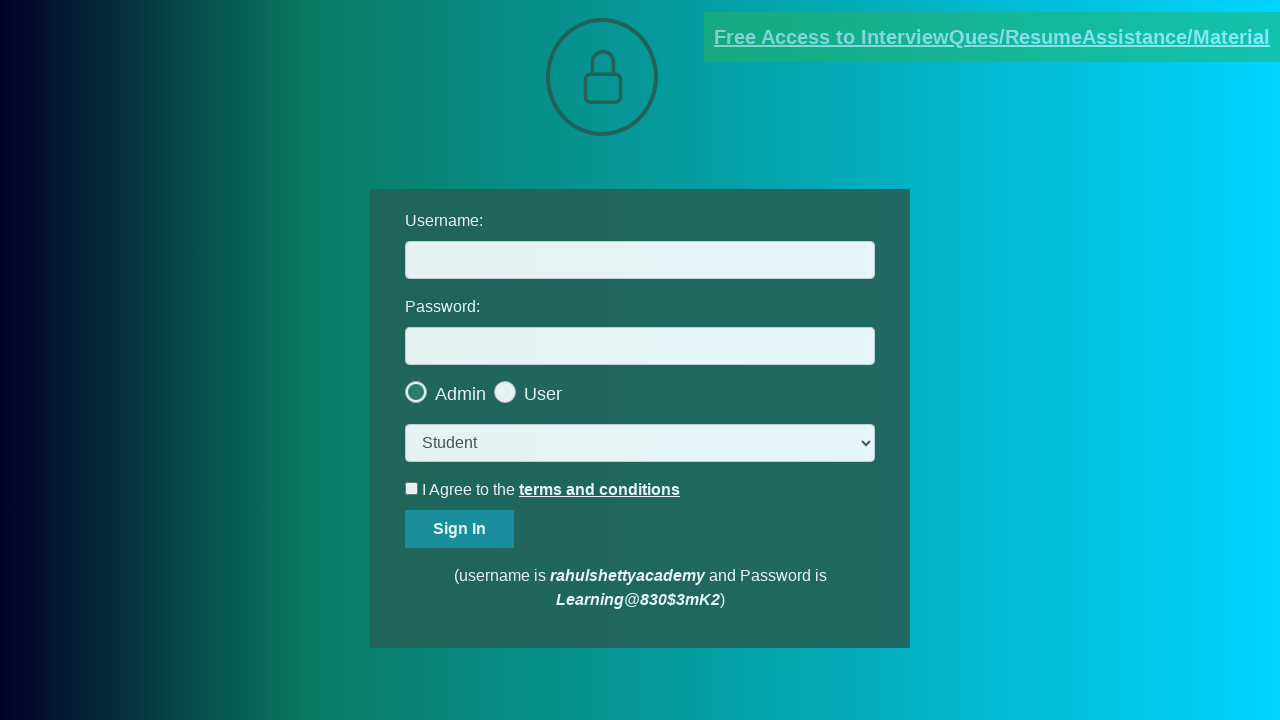

Extracted text content from .red element in child page
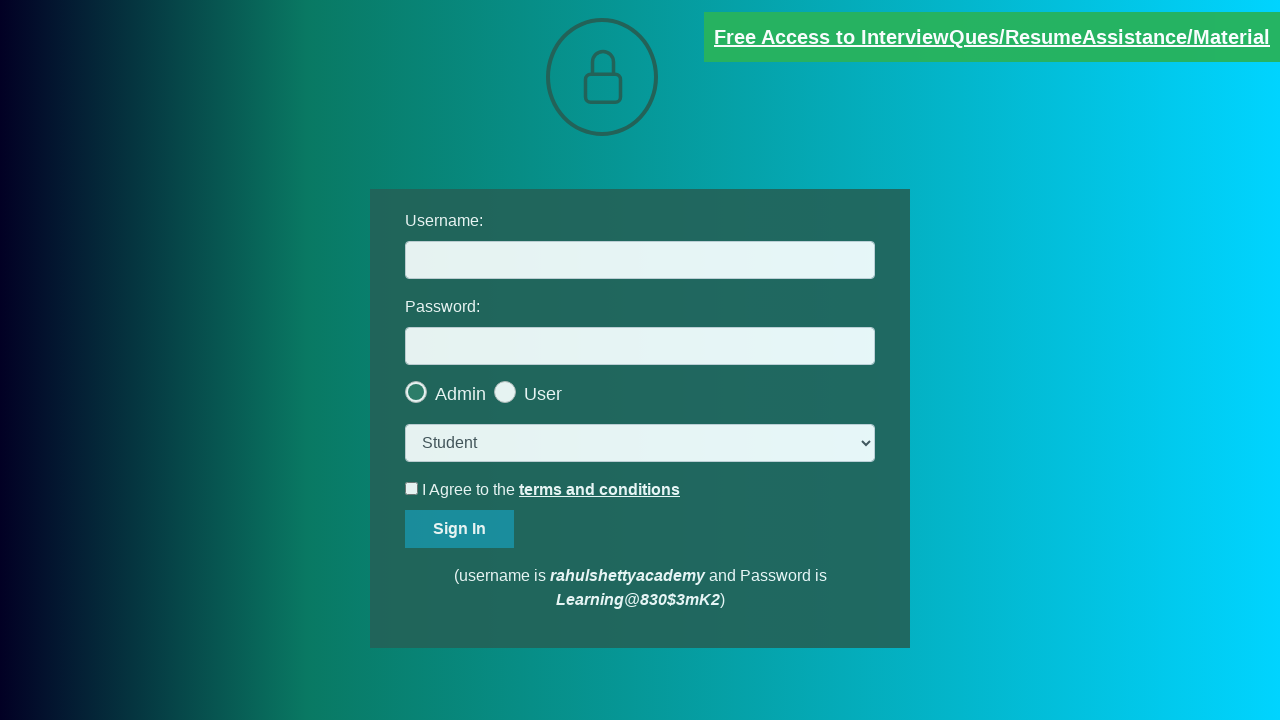

Split content by '@' symbol to extract domain
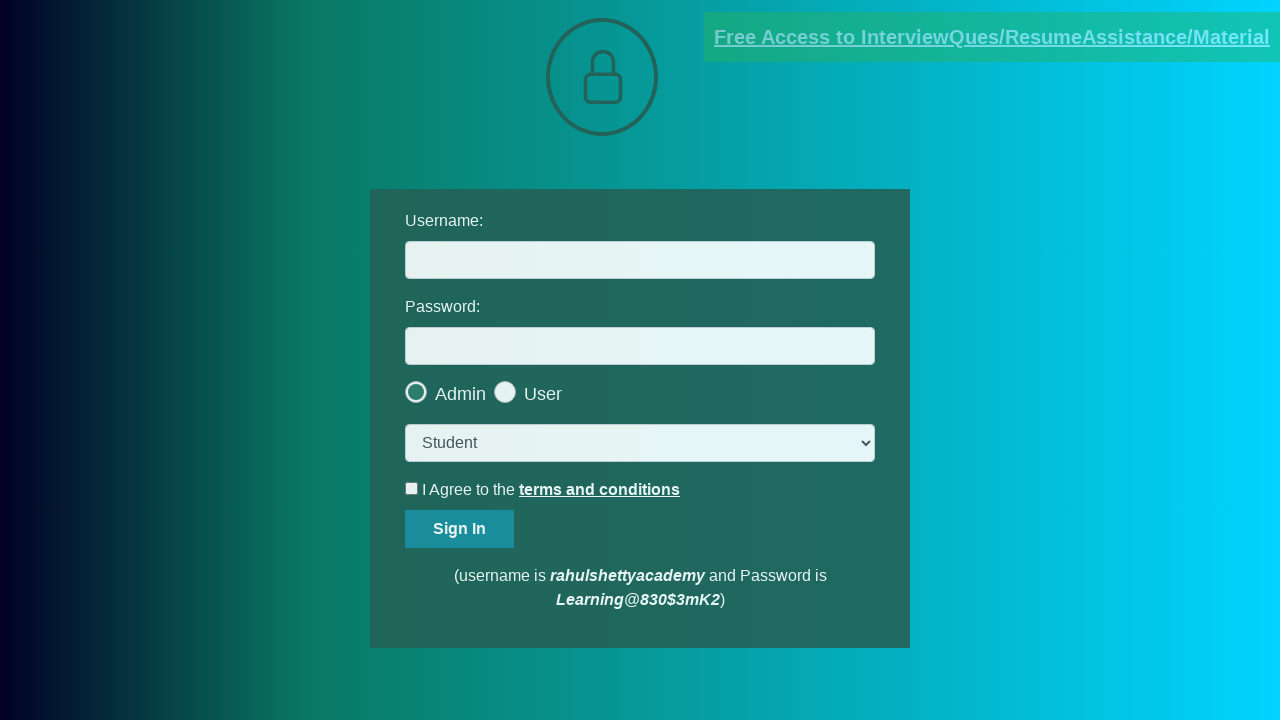

Extracted domain: rahulshettyacademy.com
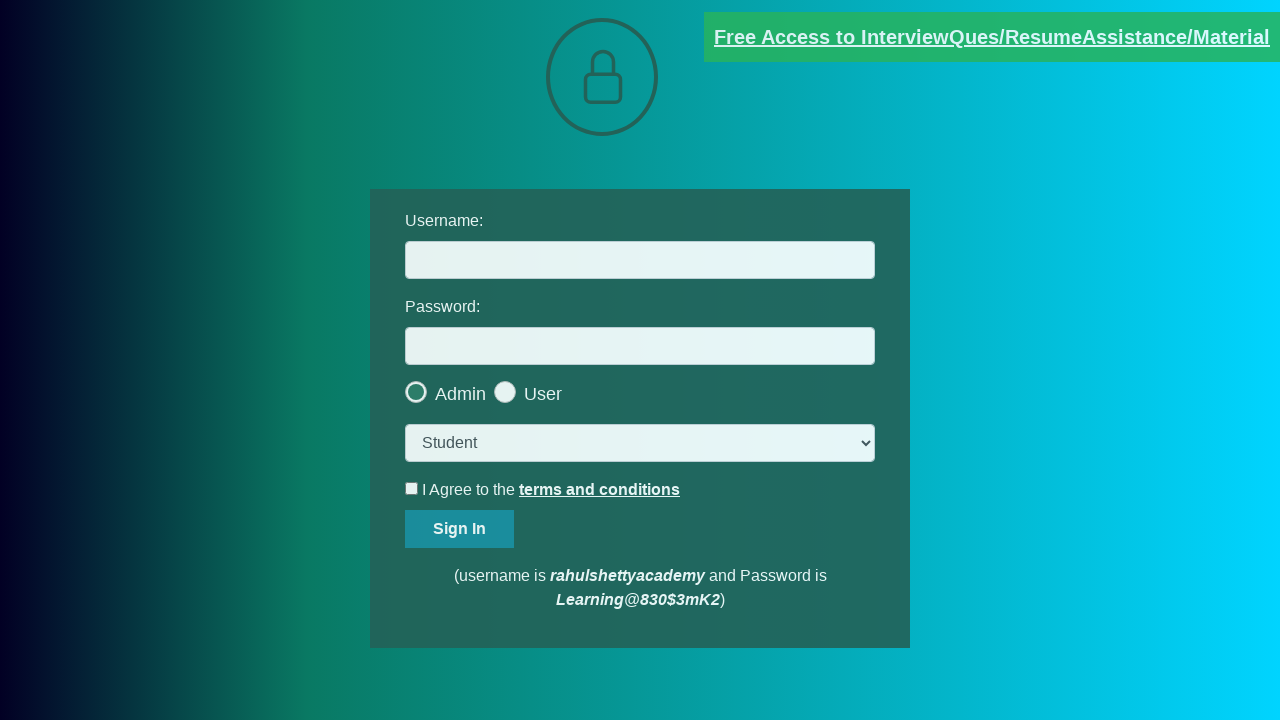

Filled username field on parent page with extracted domain 'rahulshettyacademy.com' on input#username
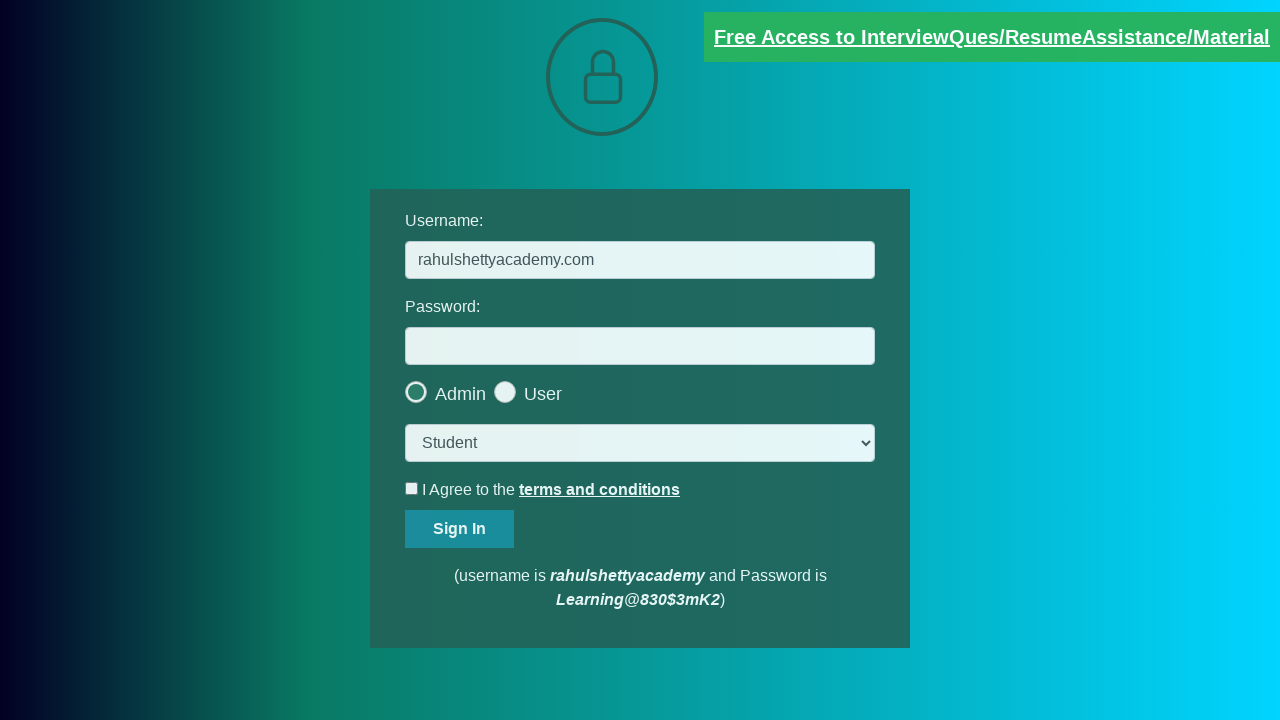

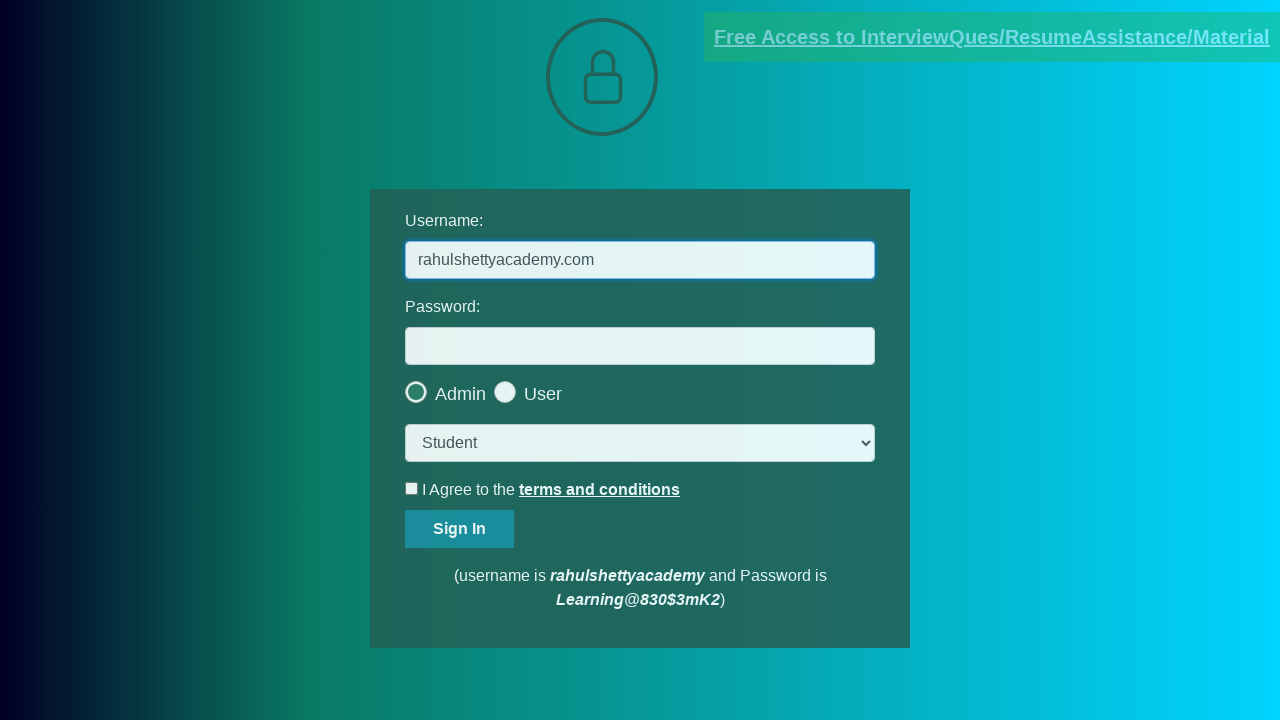